Tests multi-select dropdown functionality by selecting options by visible text, index, and value, then verifying selections and deselecting an option

Starting URL: https://training-support.net/webelements/selects

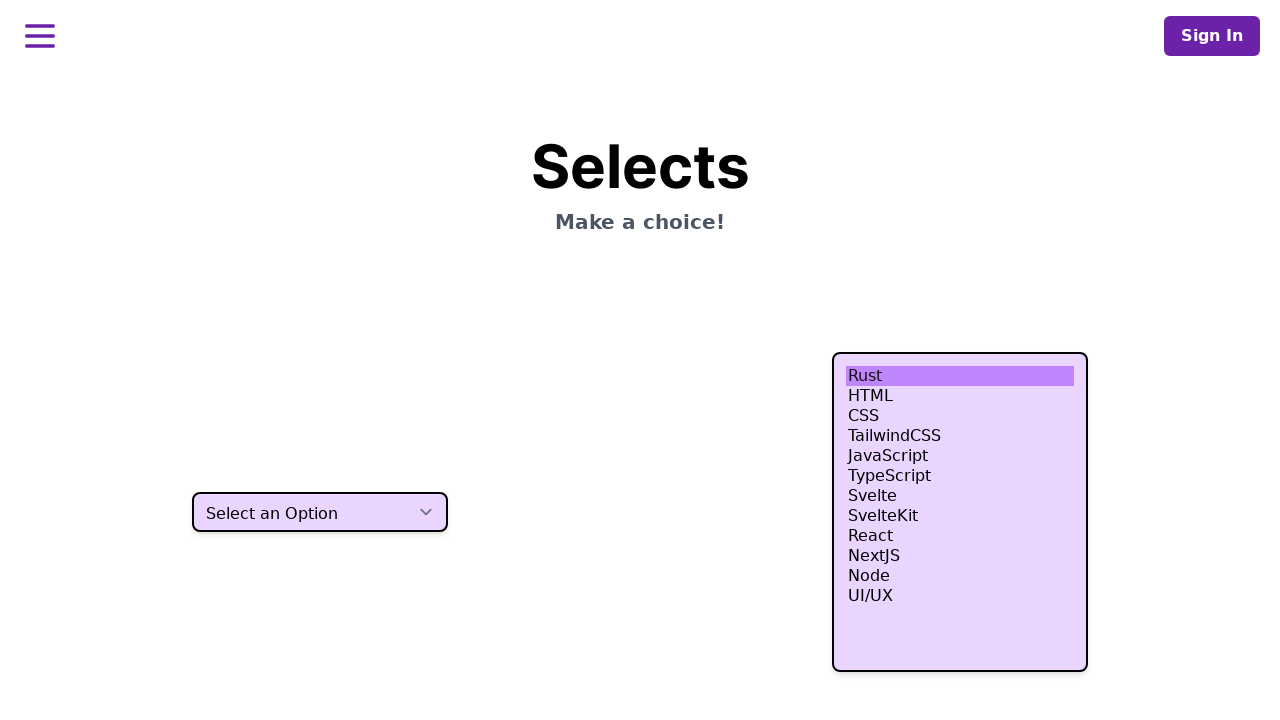

Selected 'HTML' option by visible text on select.h-80
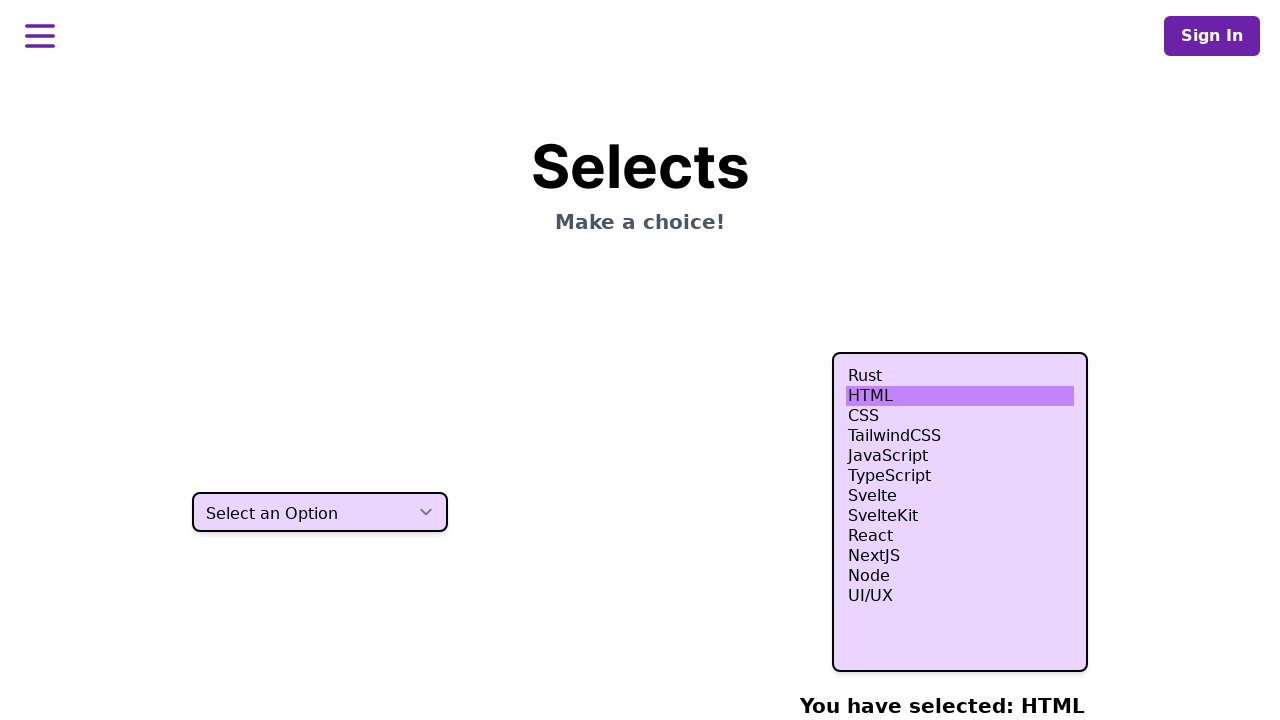

Selected option at index 3 on select.h-80
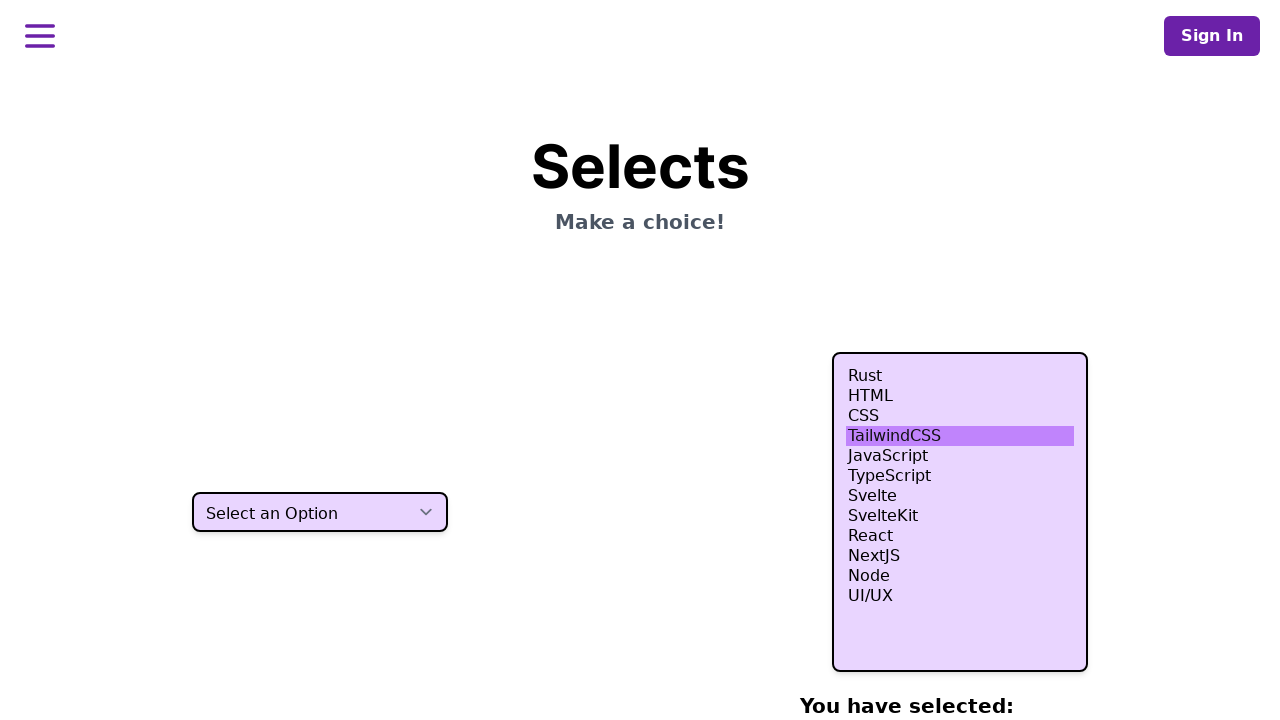

Selected option at index 4 on select.h-80
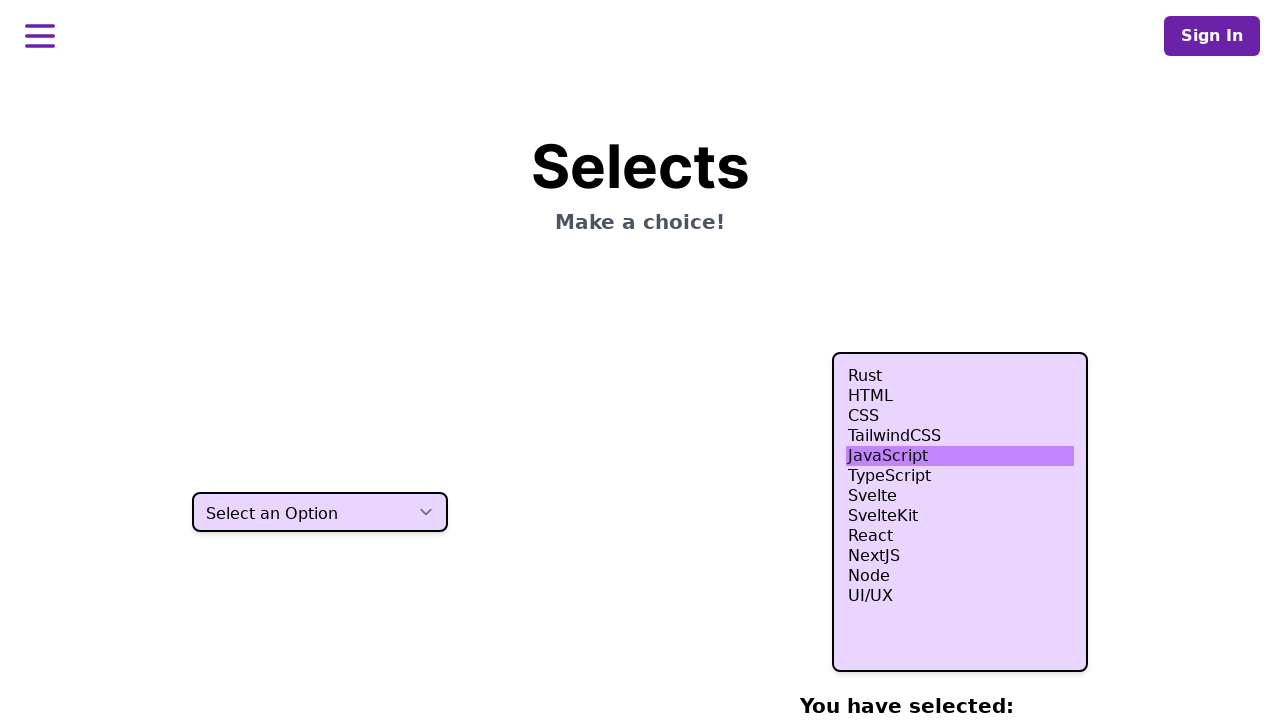

Selected option at index 5 on select.h-80
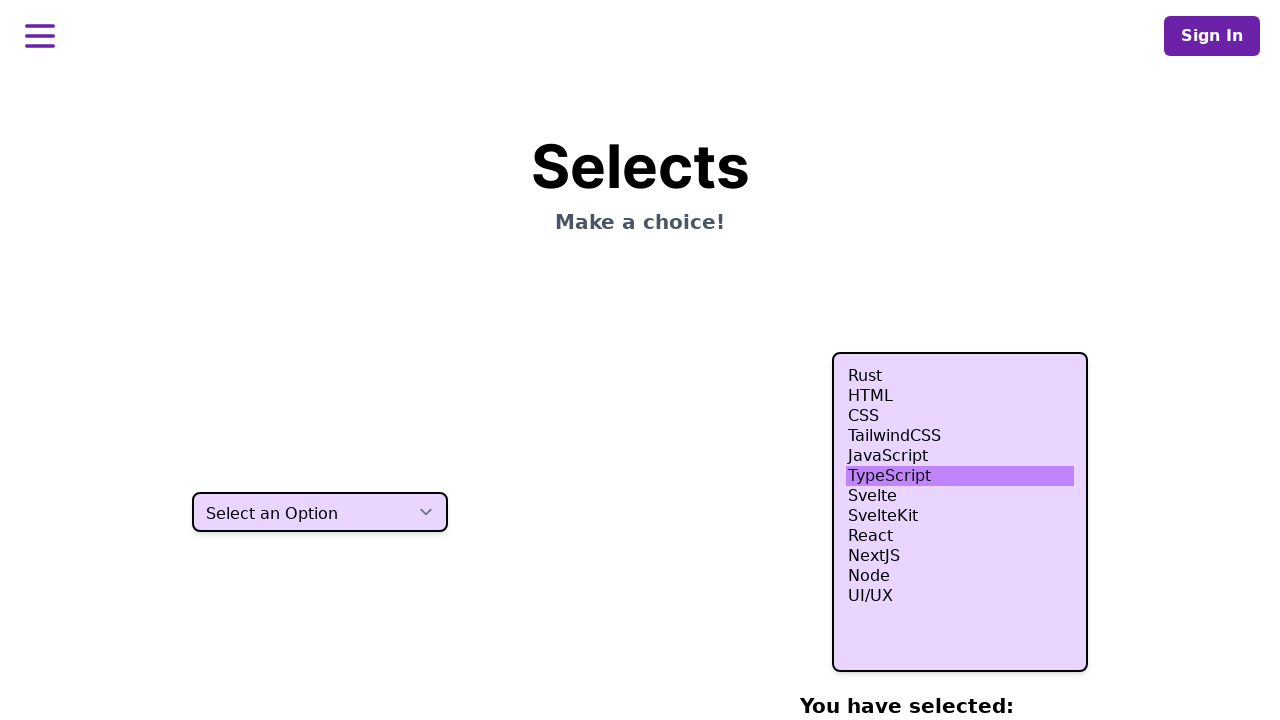

Selected option with value 'nodejs' on select.h-80
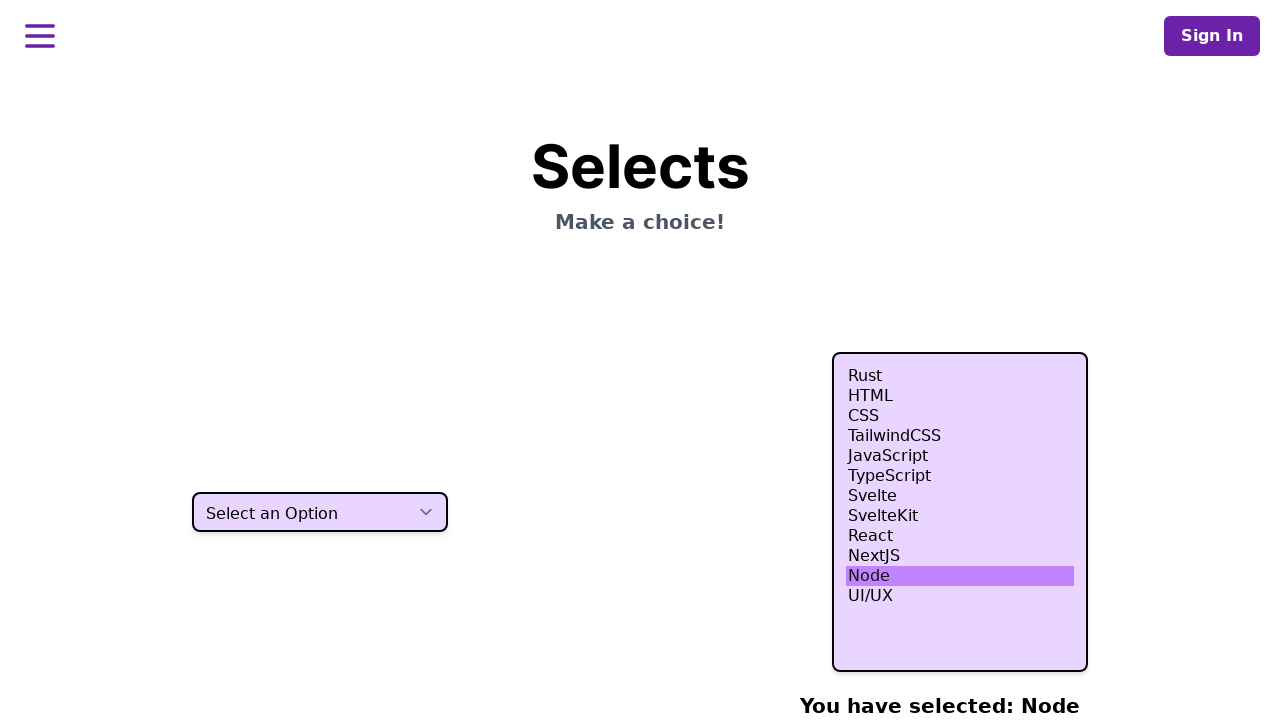

Waited 500ms to observe all selections
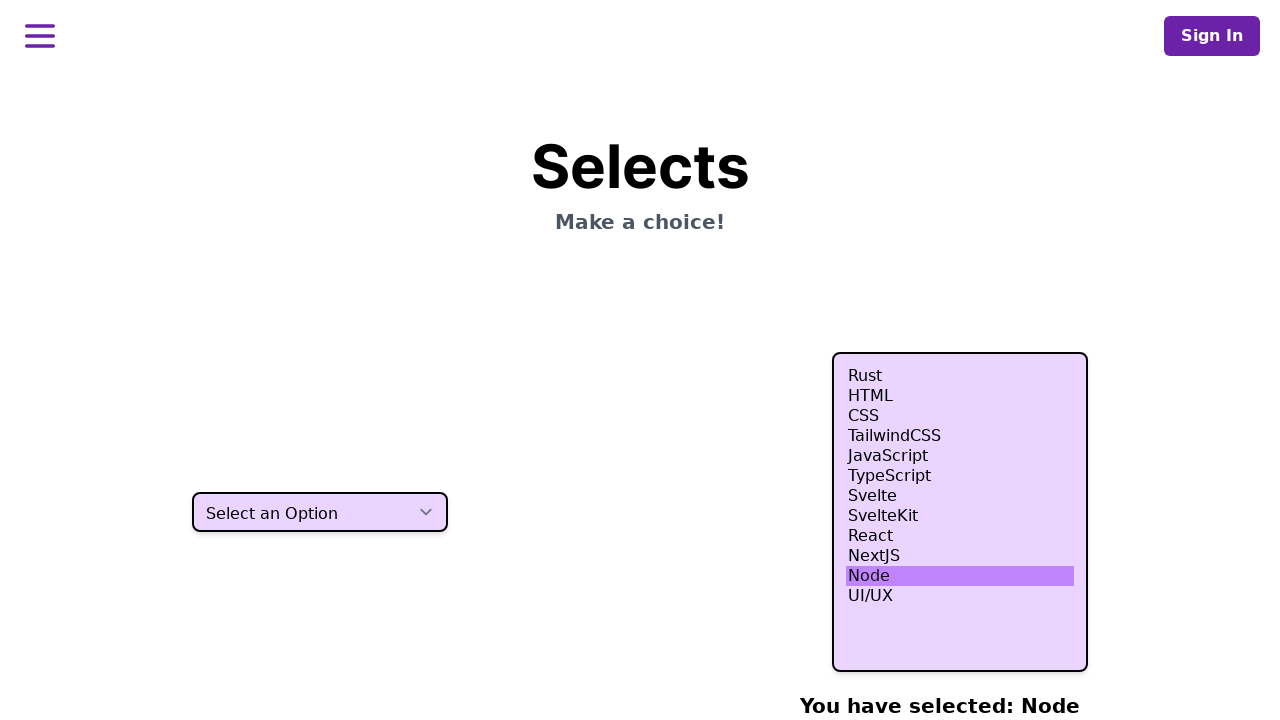

Deselected option at index 4
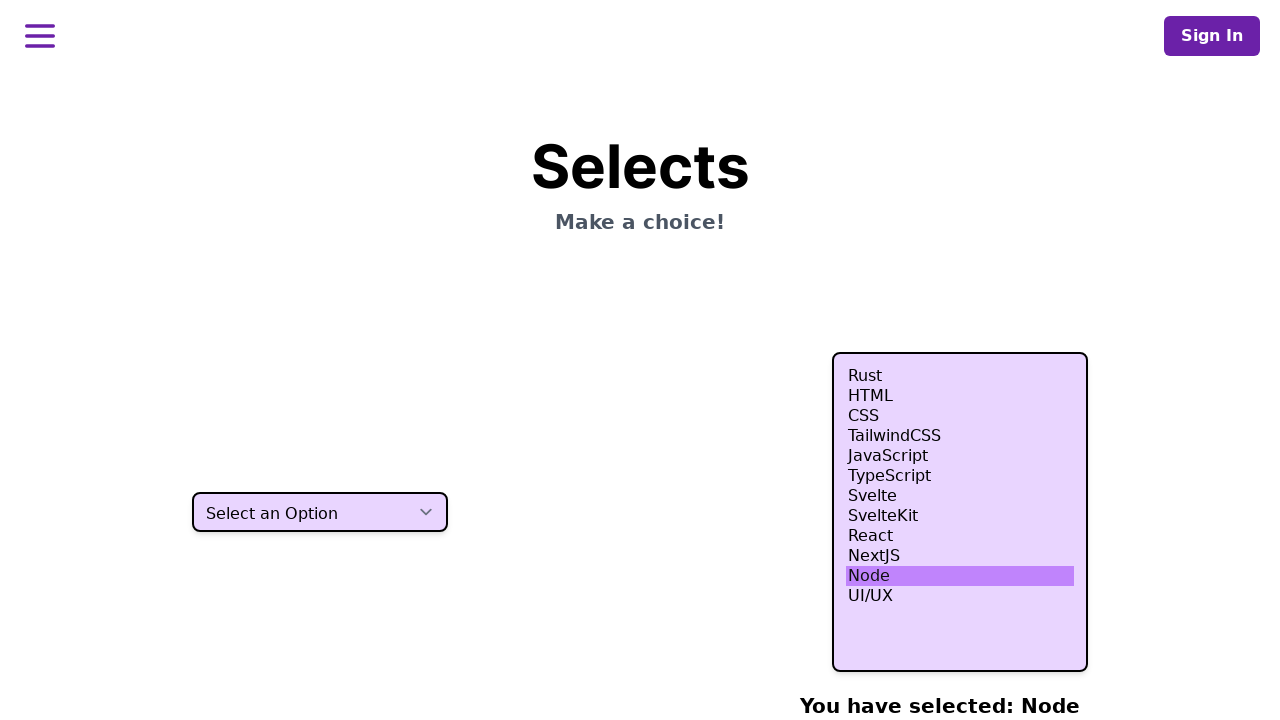

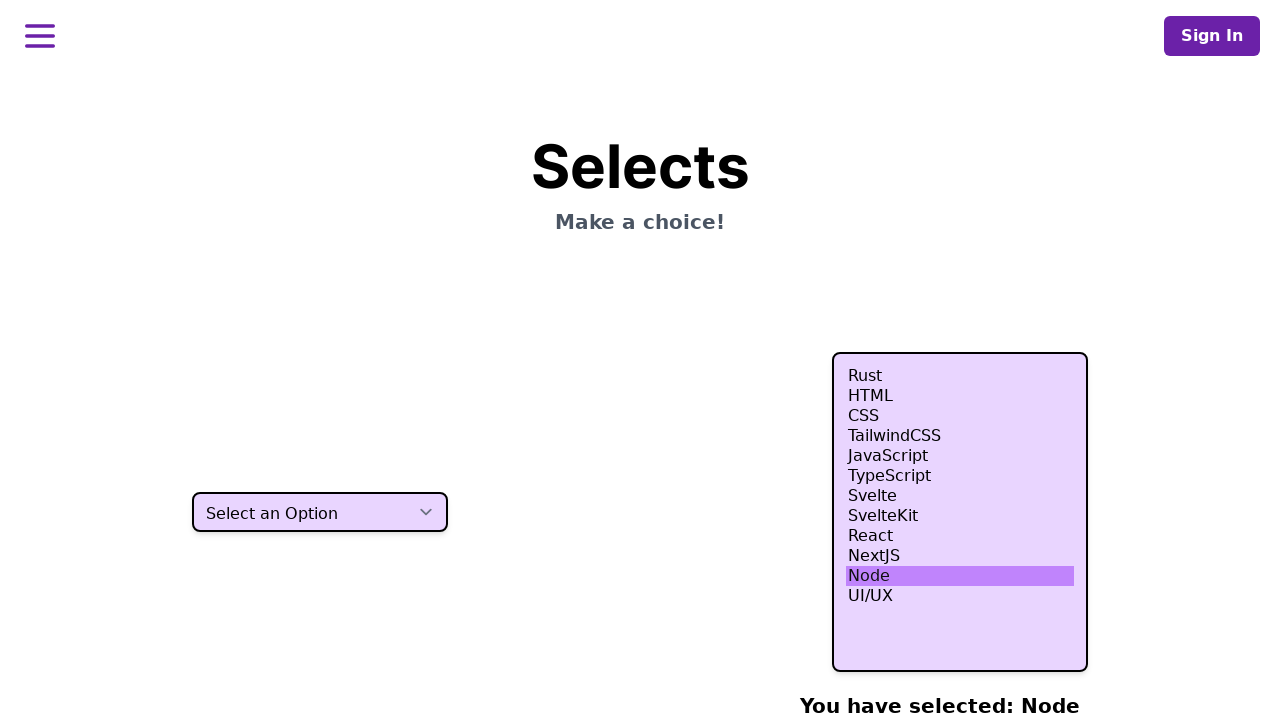